Tests a simple form submission by filling in first name, last name, city, and country fields, then clicking the submit button.

Starting URL: http://suninjuly.github.io/simple_form_find_task.html

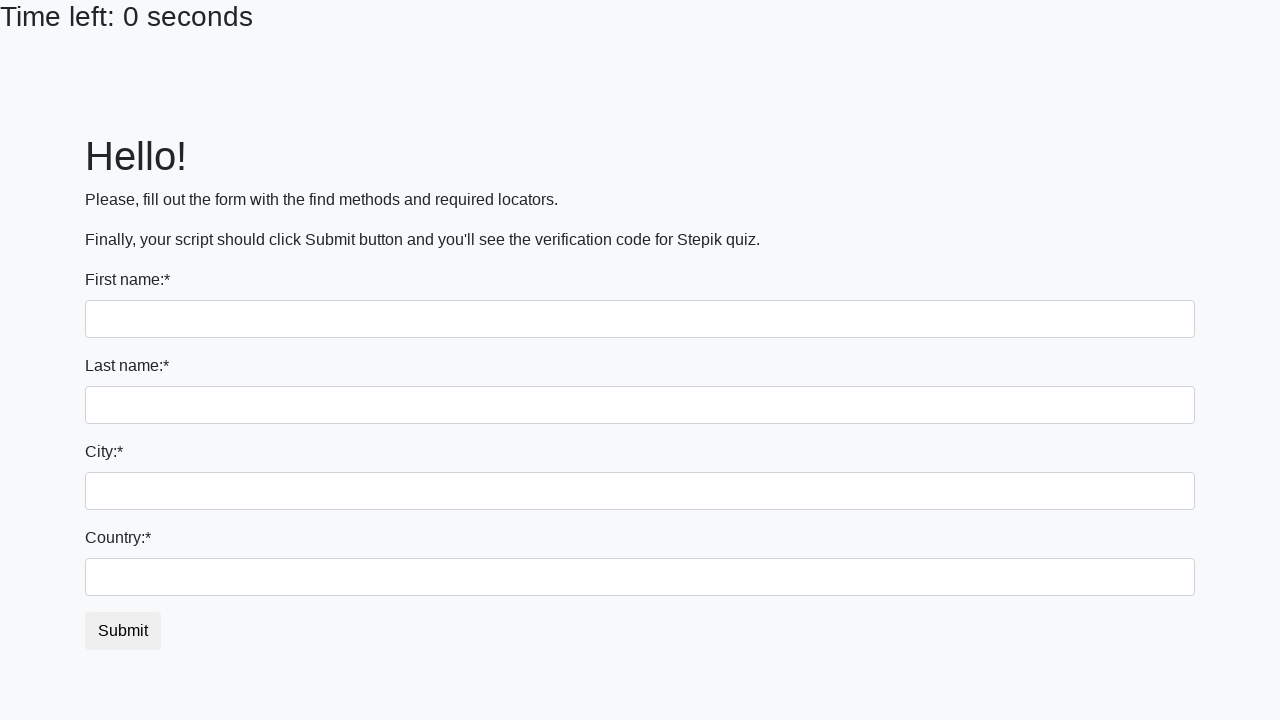

Filled first name field with 'Ivan' on input[name='first_name']
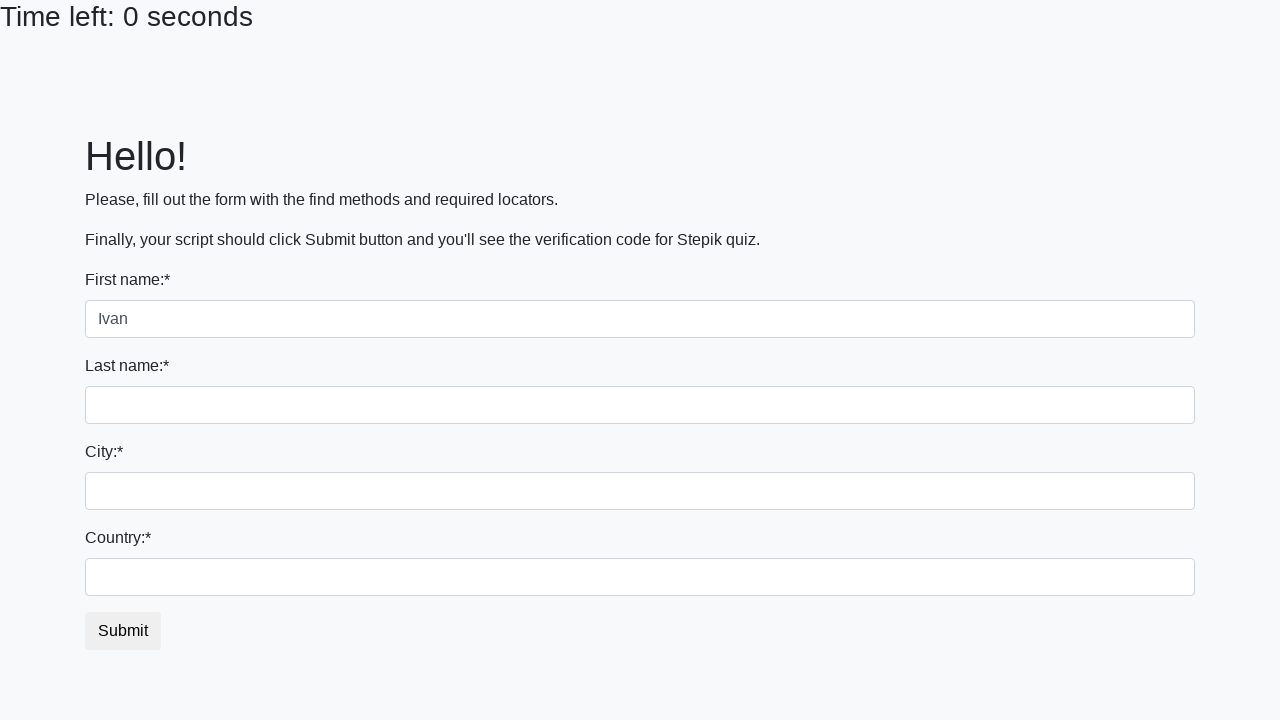

Filled last name field with 'Petrov' on input[name='last_name']
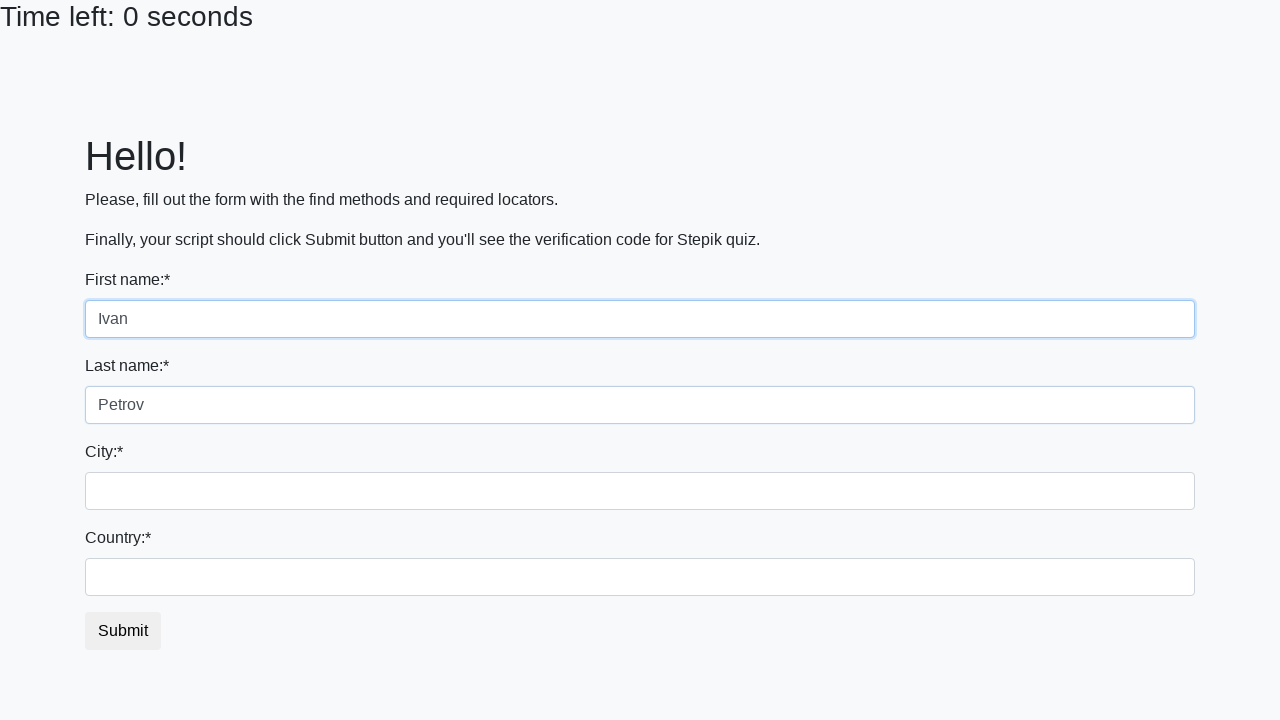

Filled city field with 'Smolensk' on .city
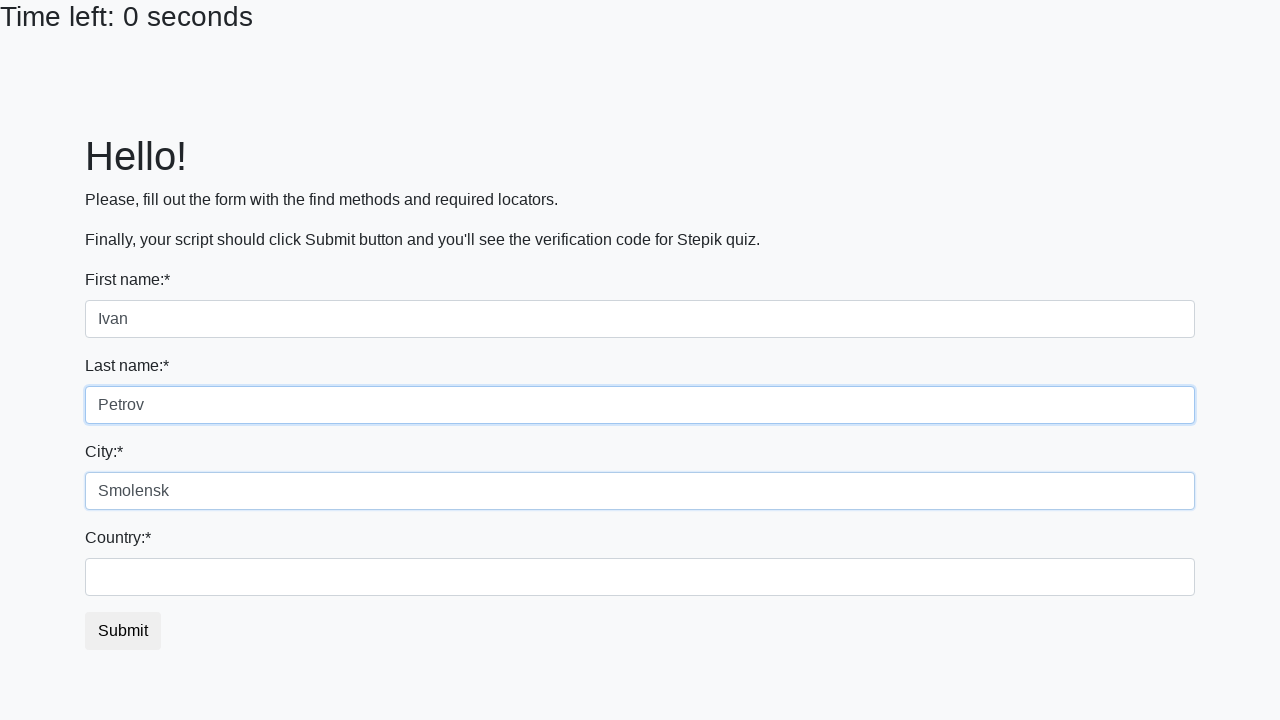

Filled country field with 'Russia' on #country
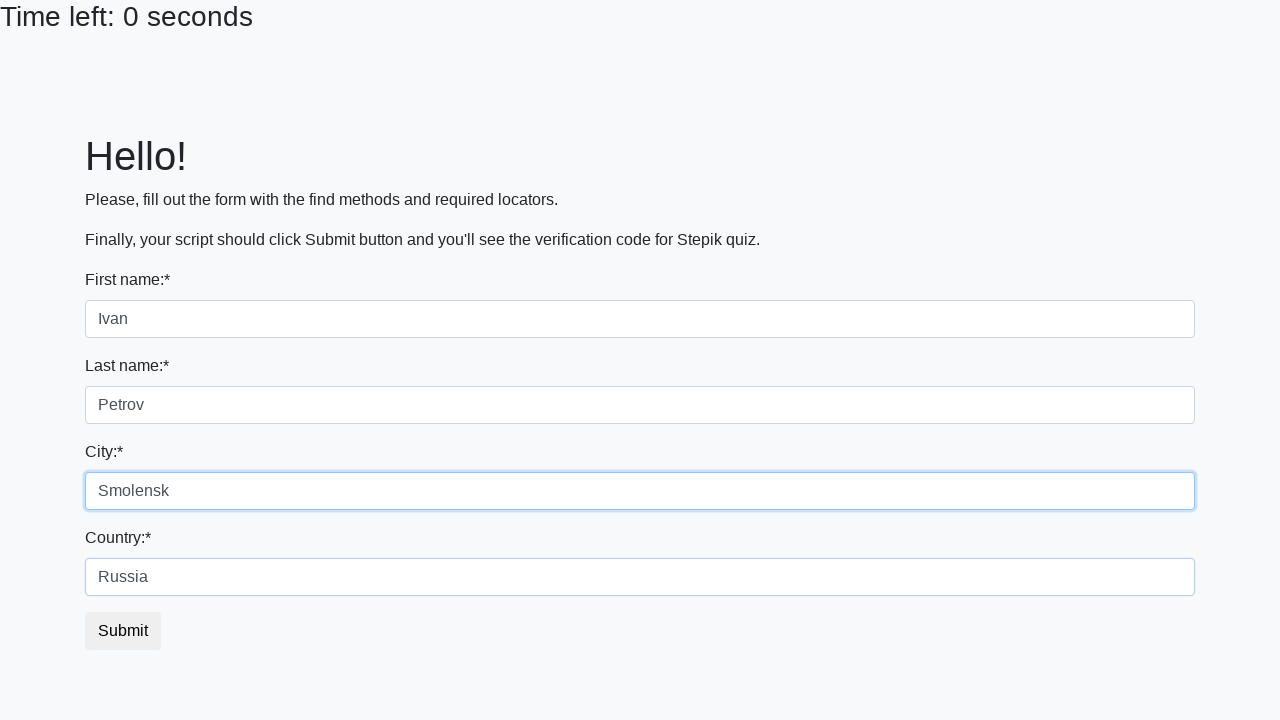

Clicked submit button to submit the form at (123, 631) on button.btn
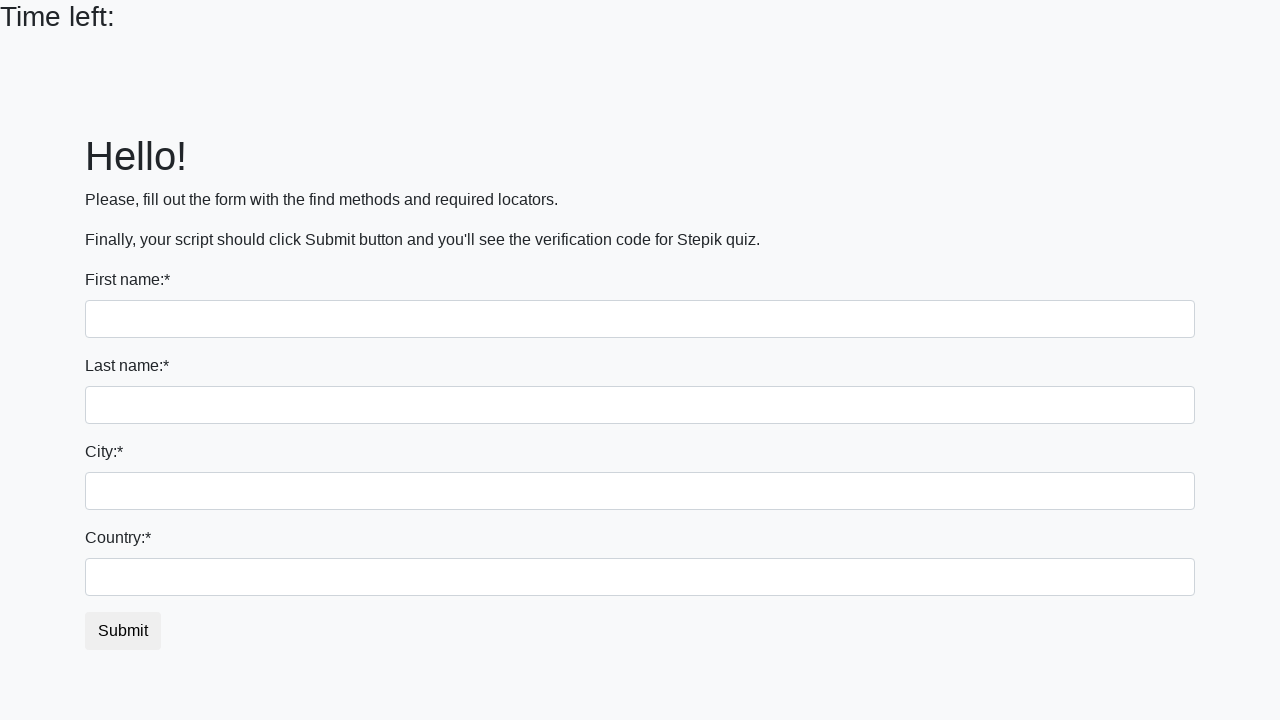

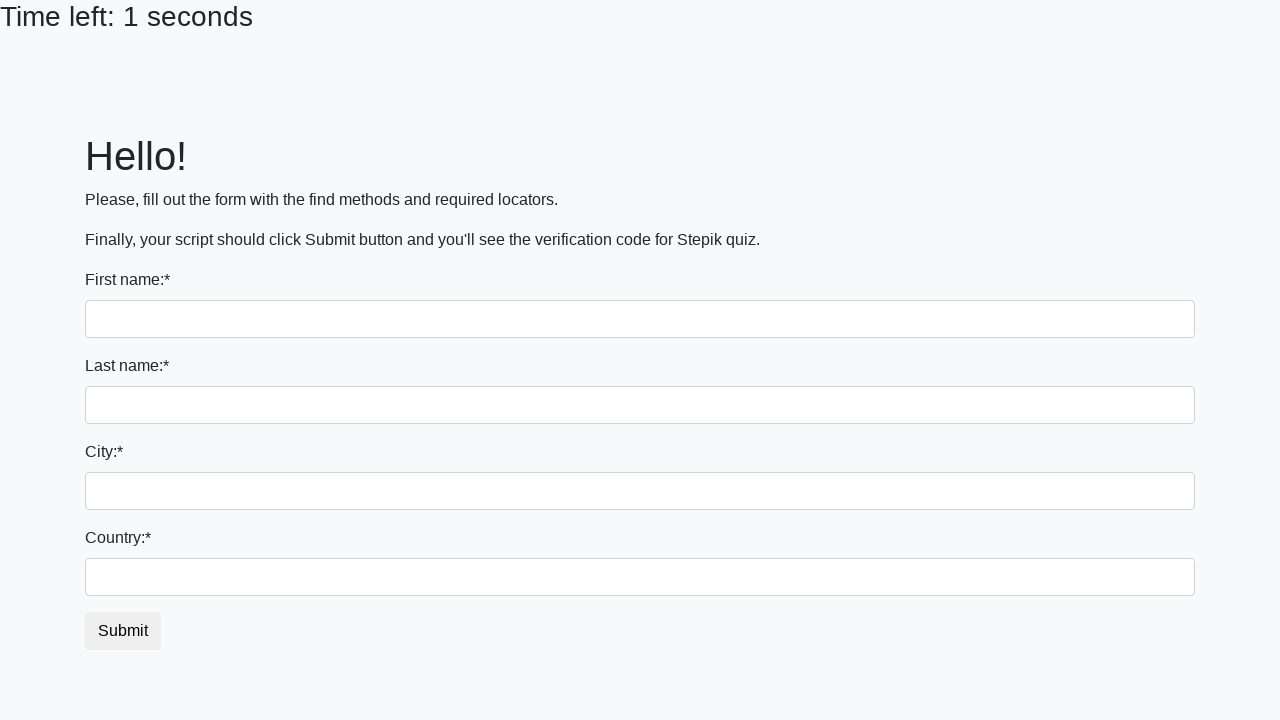